Tests JavaScript alert dialog by clicking a button to trigger an alert and accepting it

Starting URL: https://javascript.ru/alert

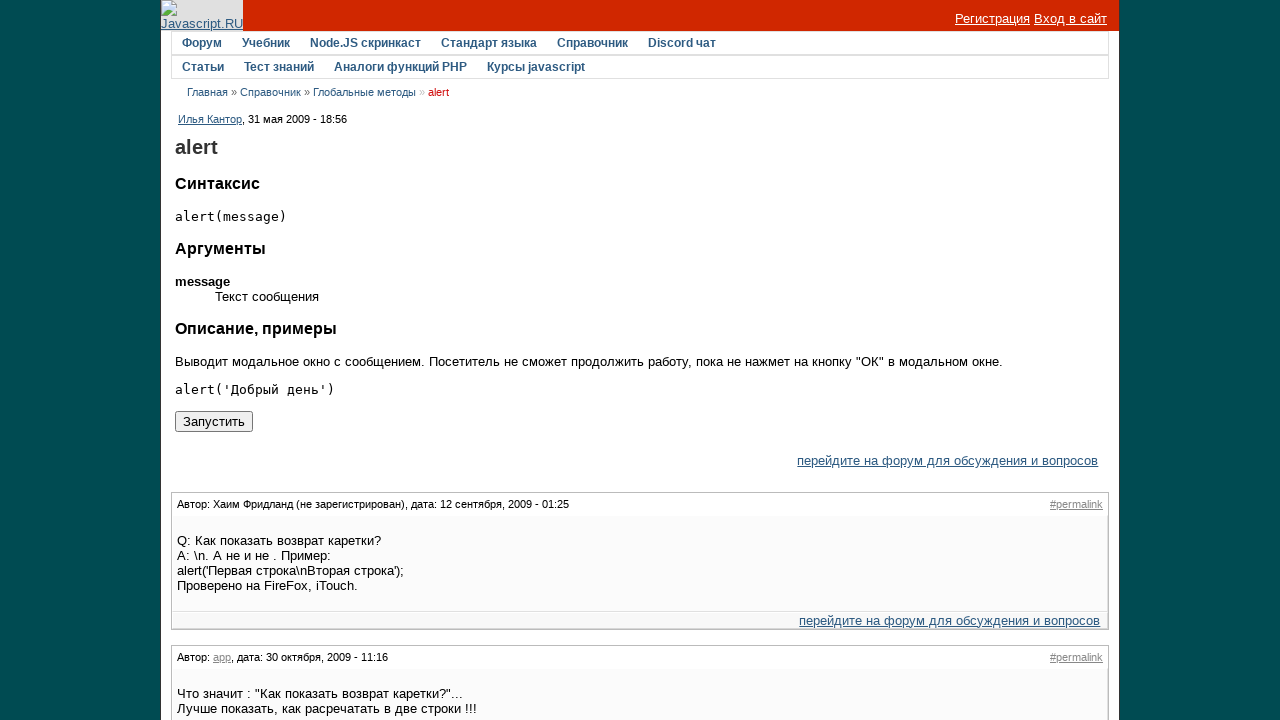

Set up dialog handler to accept alerts
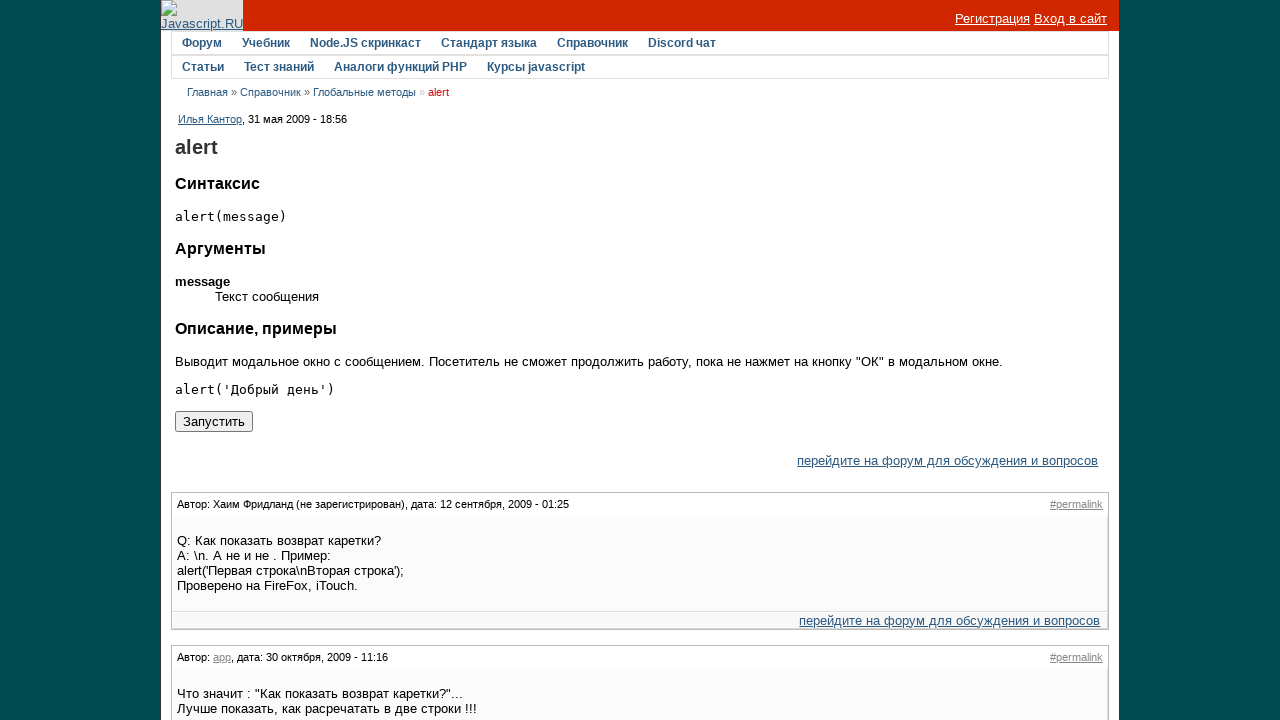

Clicked button to trigger alert dialog at (214, 421) on [value='Запустить']
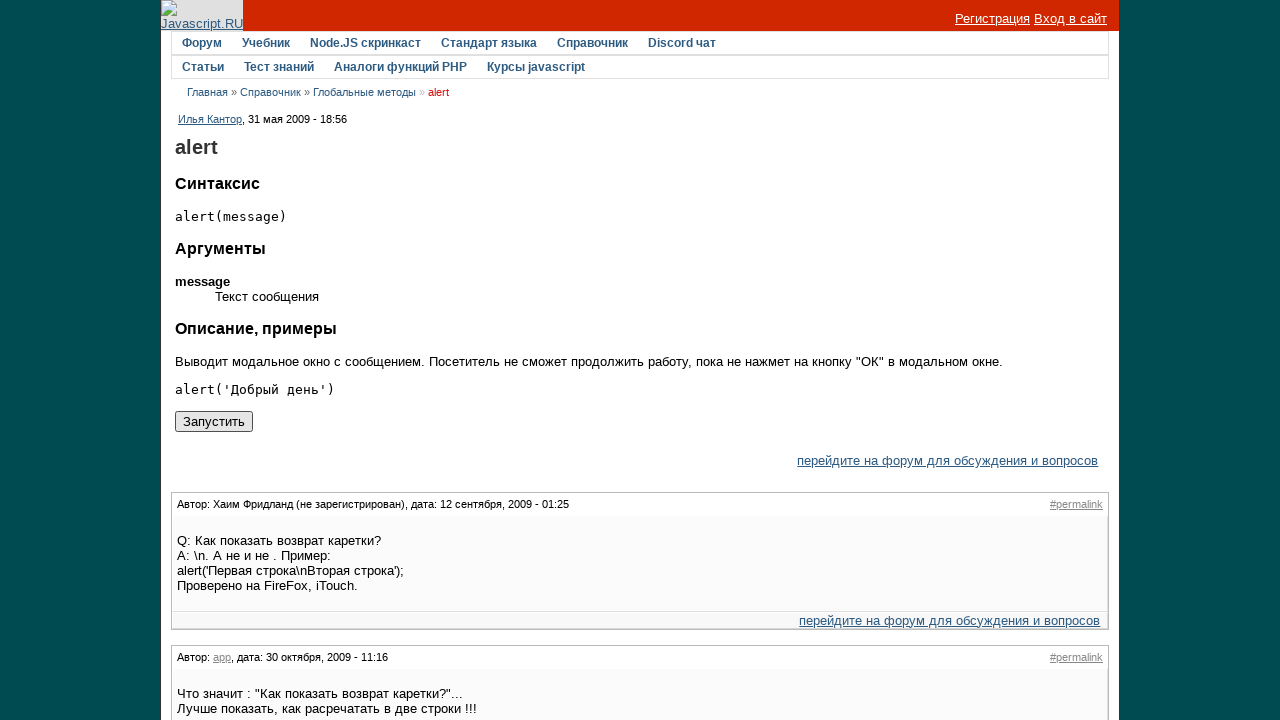

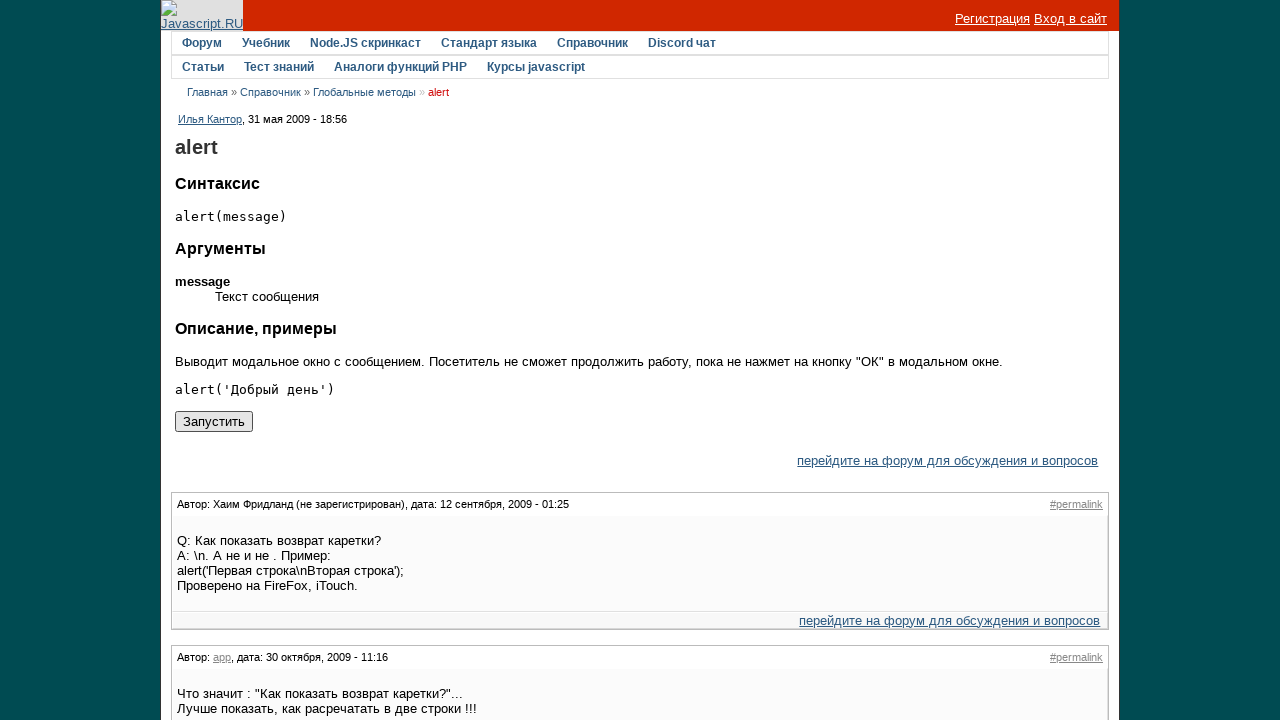